Tests form submission by filling name, email, and address fields, then verifying the submitted data is displayed correctly

Starting URL: https://demoqa.com/text-box

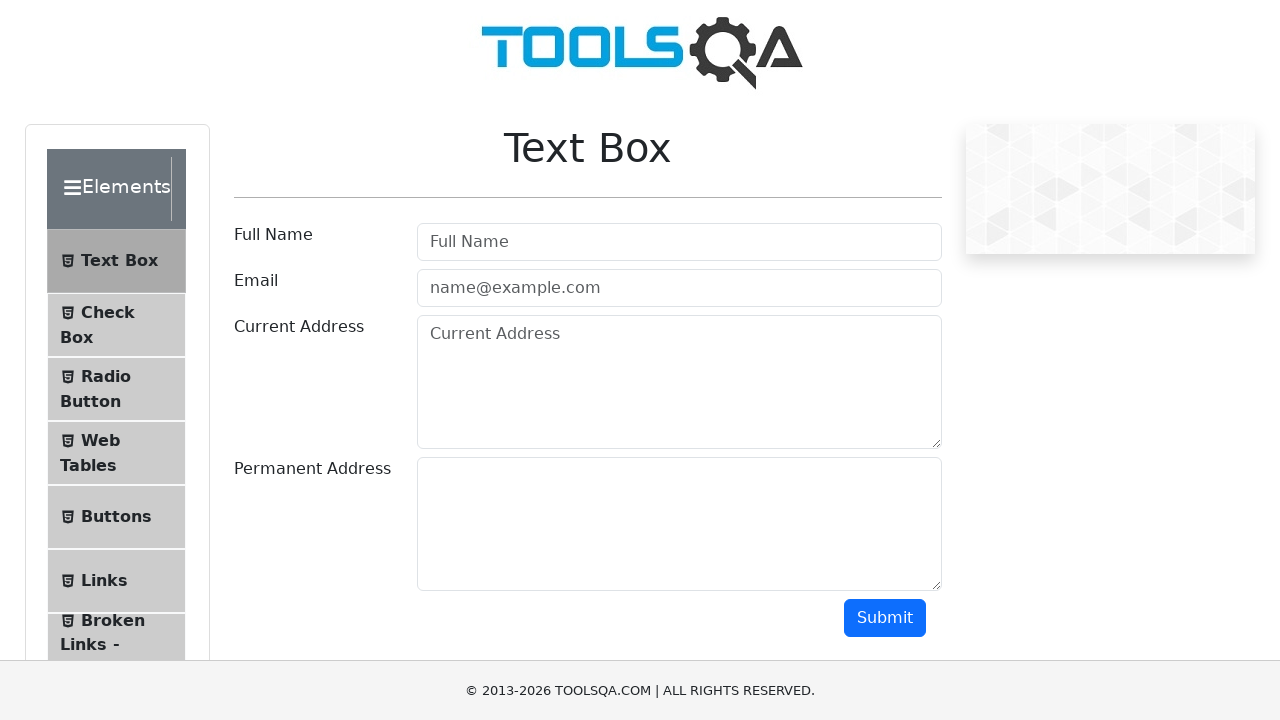

Filled full name field with 'Max' on #userName
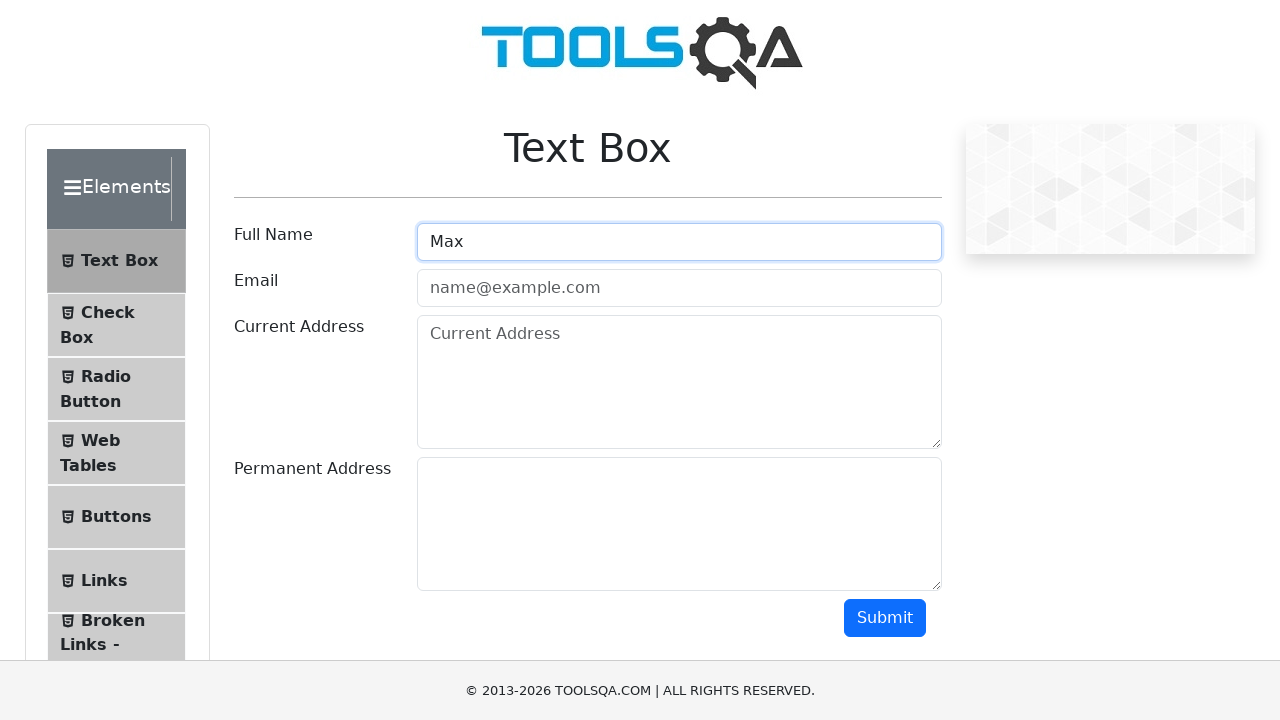

Filled email field with 'max@mail.ru' on #userEmail
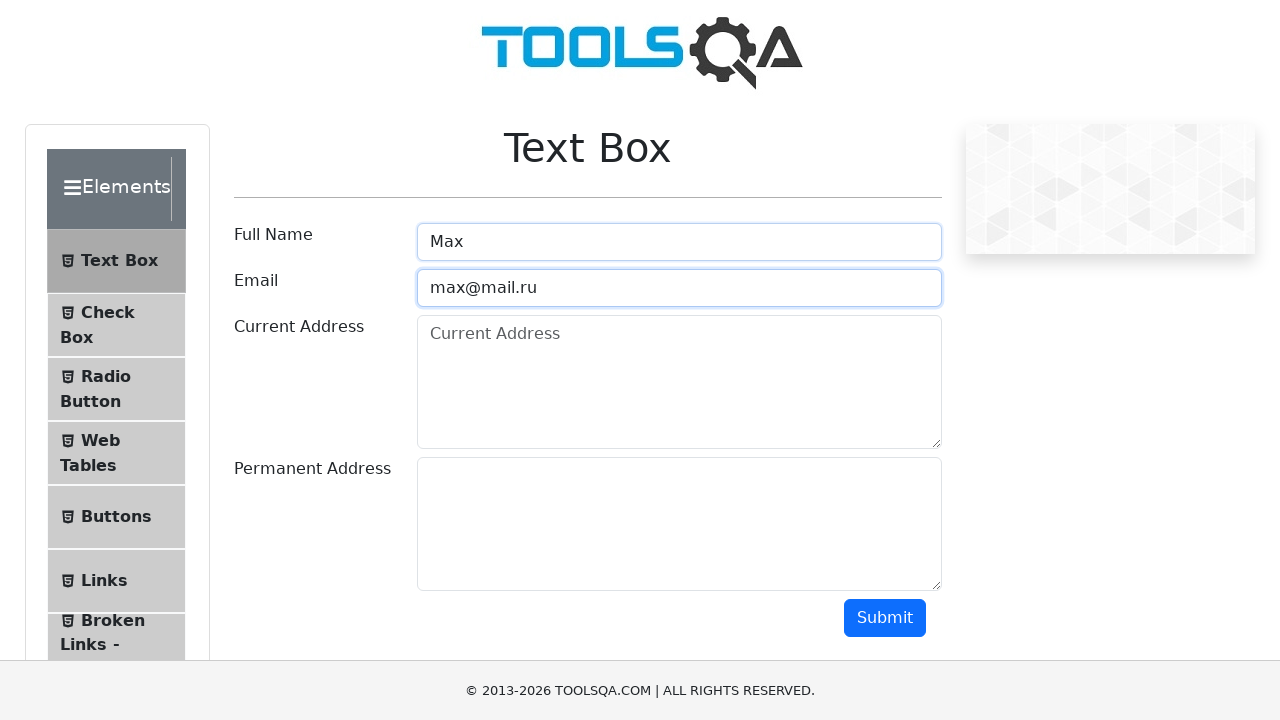

Filled current address field with 'Balti, Index:3120, Republic of Moldova, str. Alecu Ruso, ap. 36' on #currentAddress
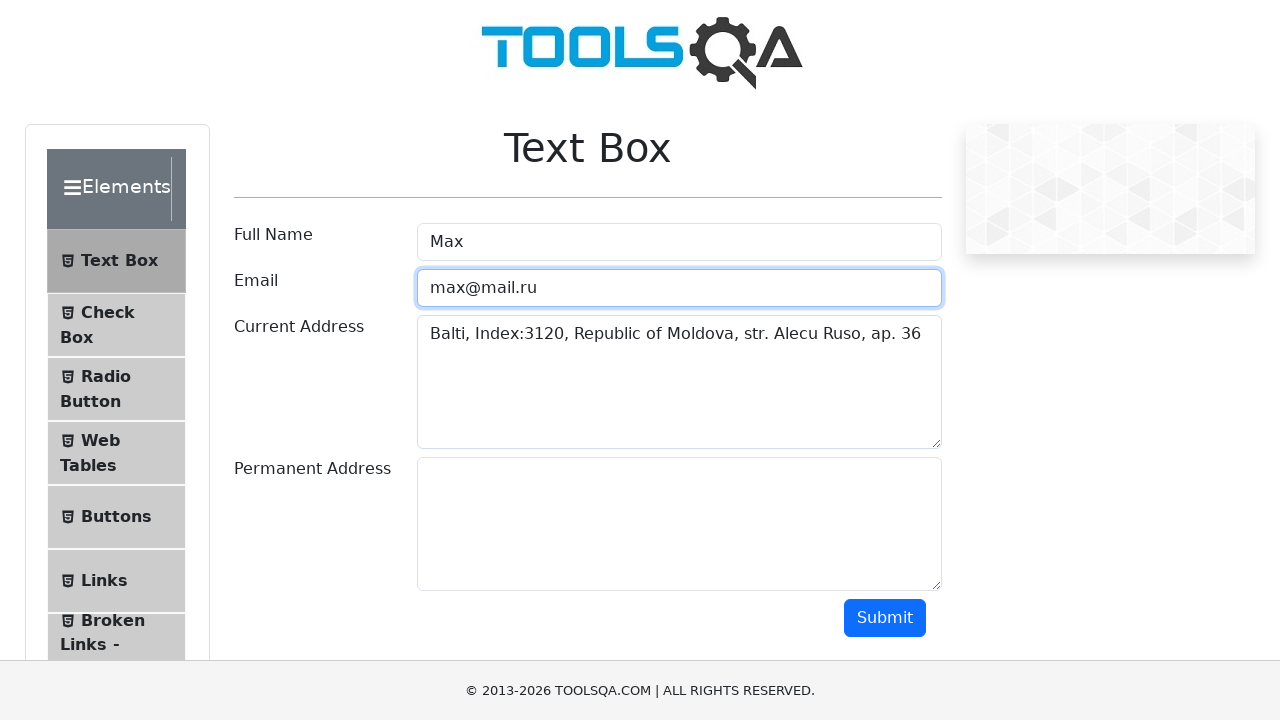

Filled permanent address field with 'Balti, Index:3120, Republic of Moldova, str. Alecu Ruso, ap. 36' on #permanentAddress
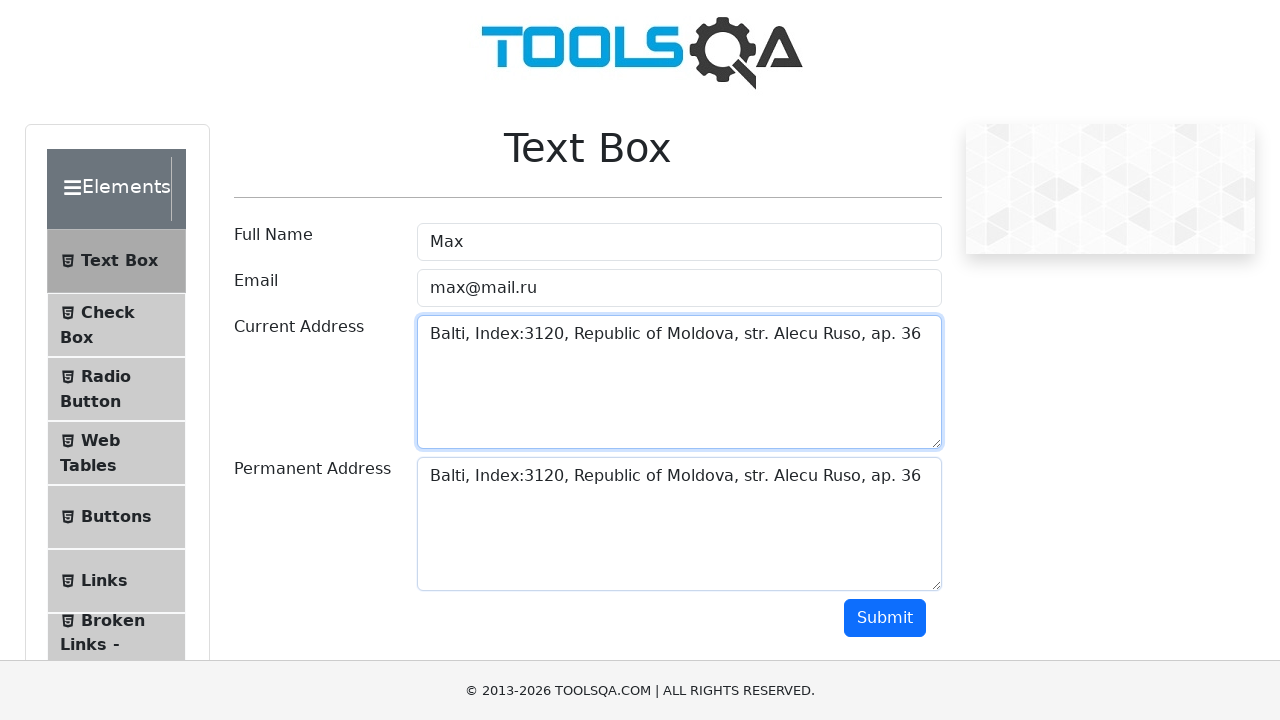

Scrolled to submit button
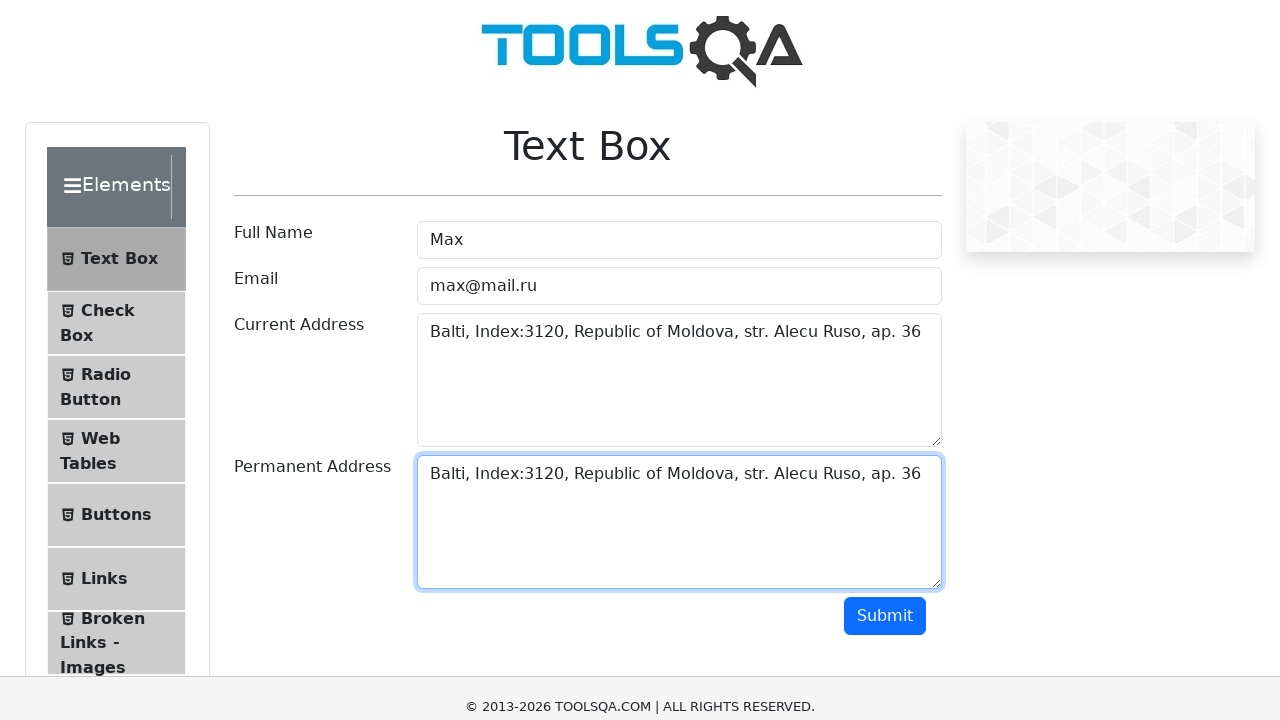

Clicked submit button to submit form at (885, 19) on #submit
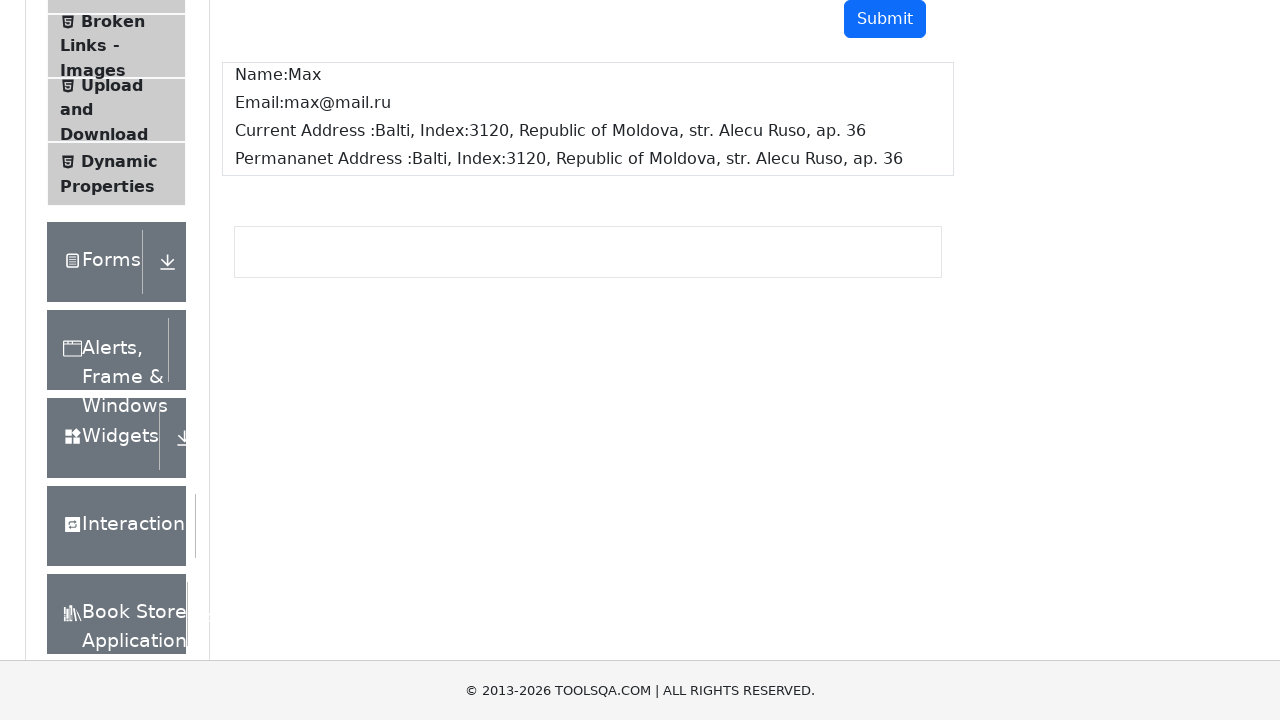

Waited for submitted data to be displayed
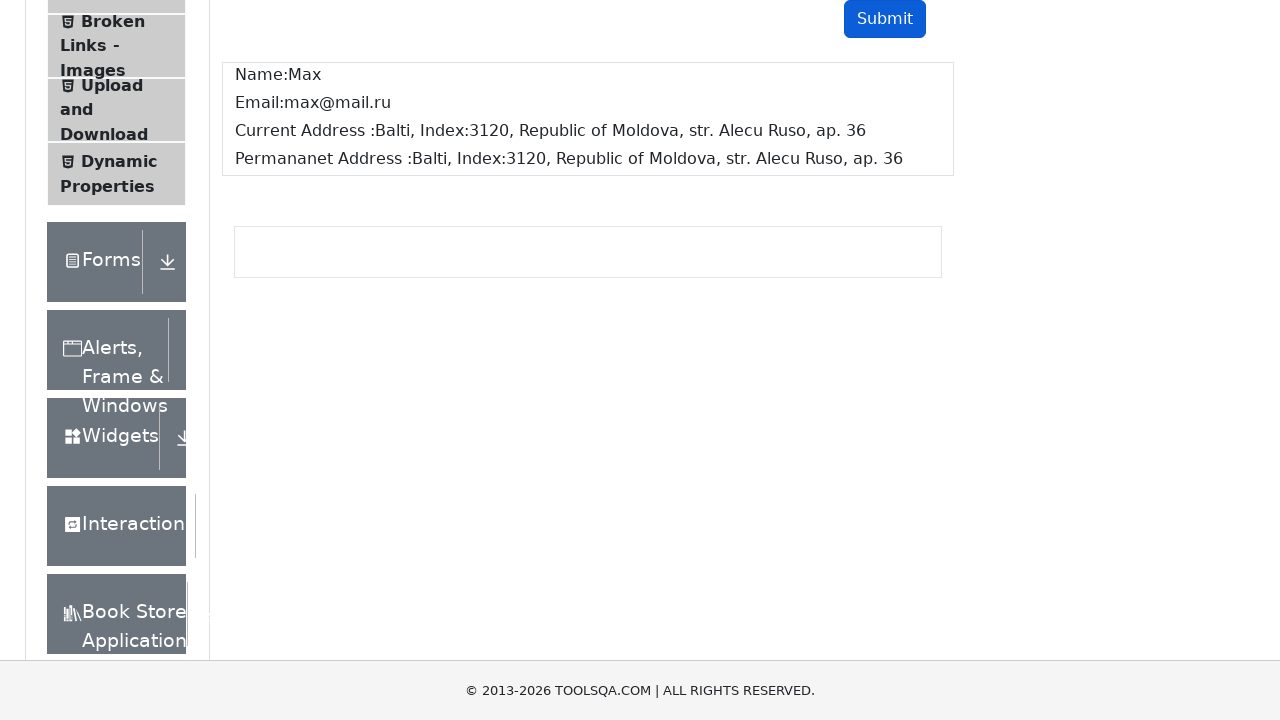

Verified name field displays 'Name:Max' correctly
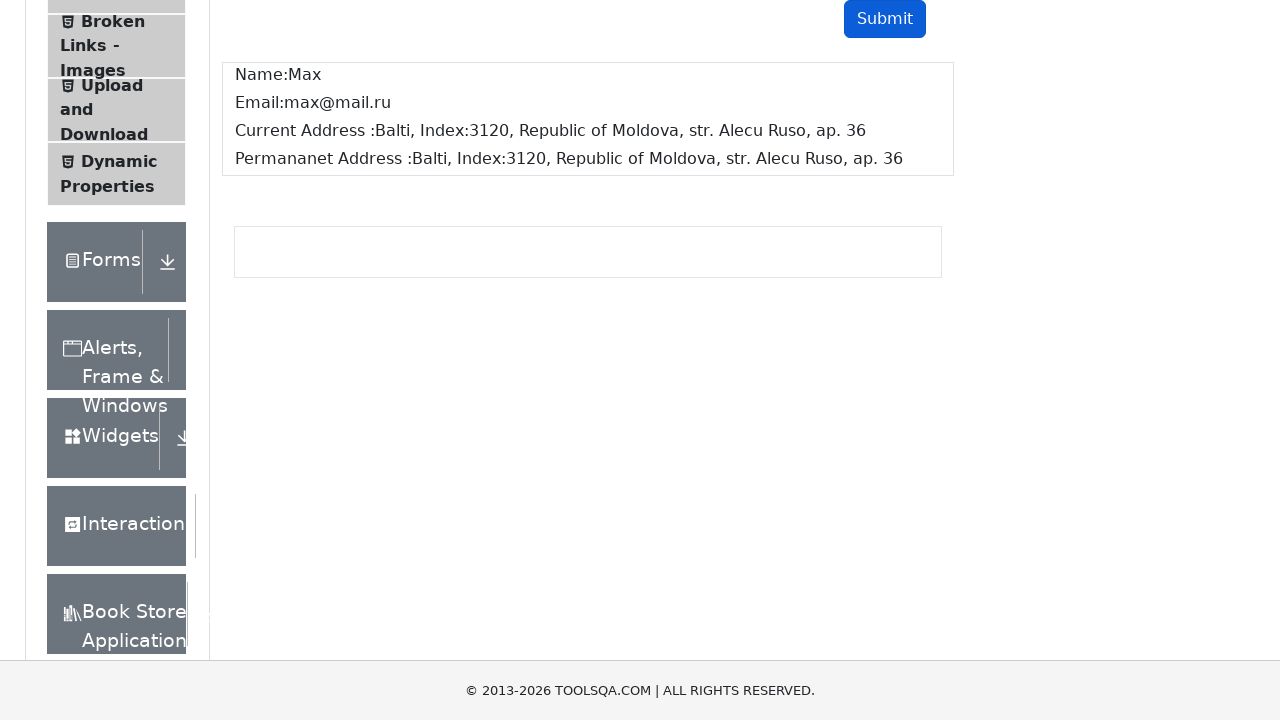

Verified email field displays 'Email:max@mail.ru' correctly
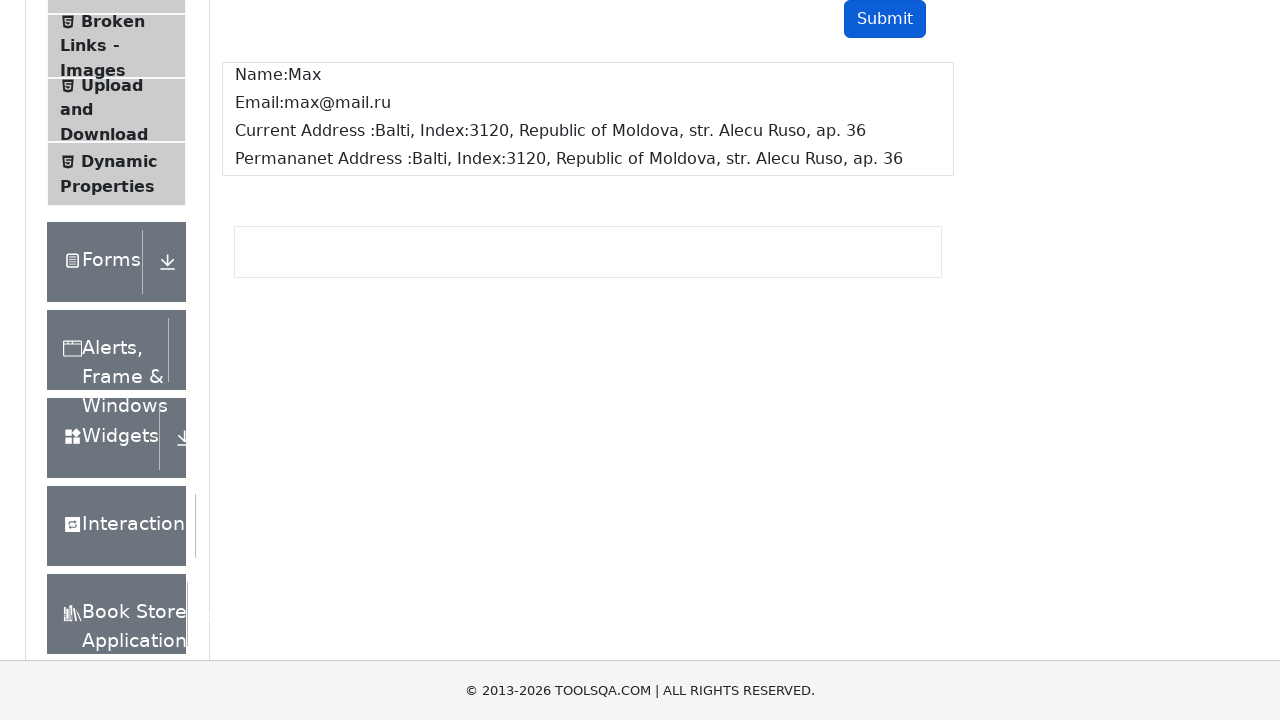

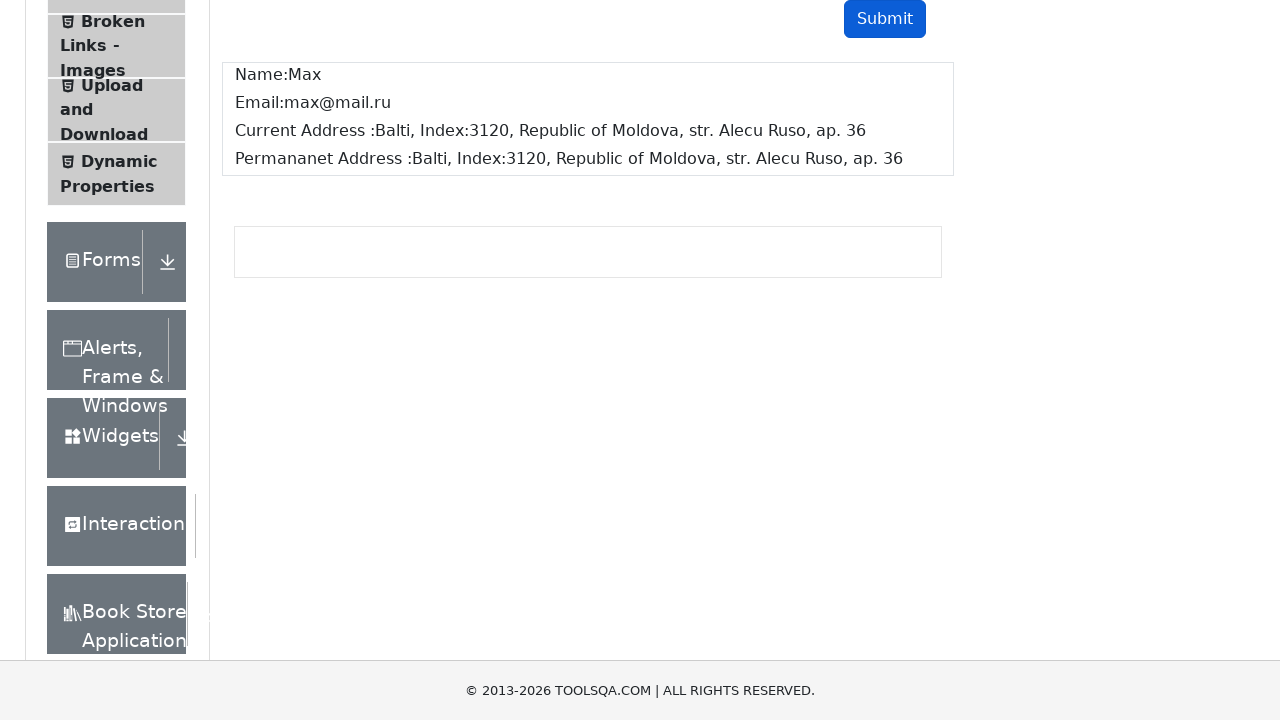